Tests clicking a button element using XPath selector and verifies the element remains displayed after click

Starting URL: https://ultimateqa.com/complicated-page/

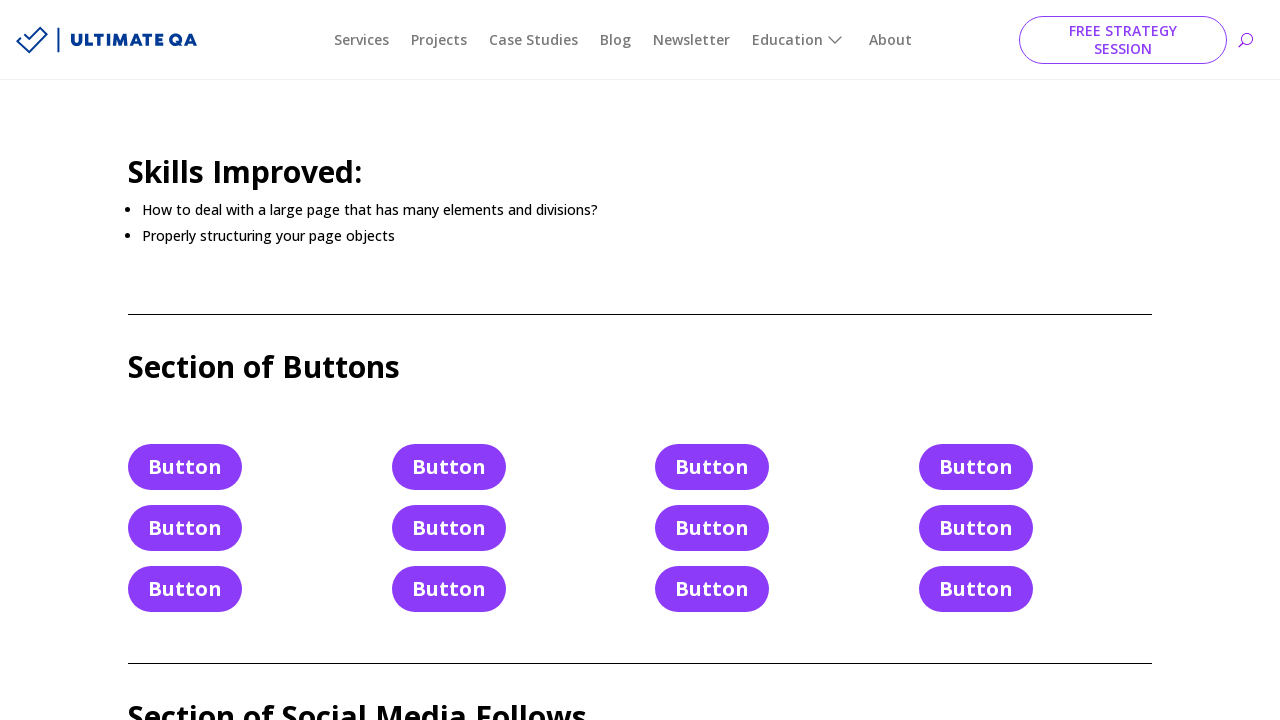

Clicked button element using XPath selector at (449, 528) on xpath=//a[@class="et_pb_button et_pb_button_4 et_pb_bg_layout_light"]
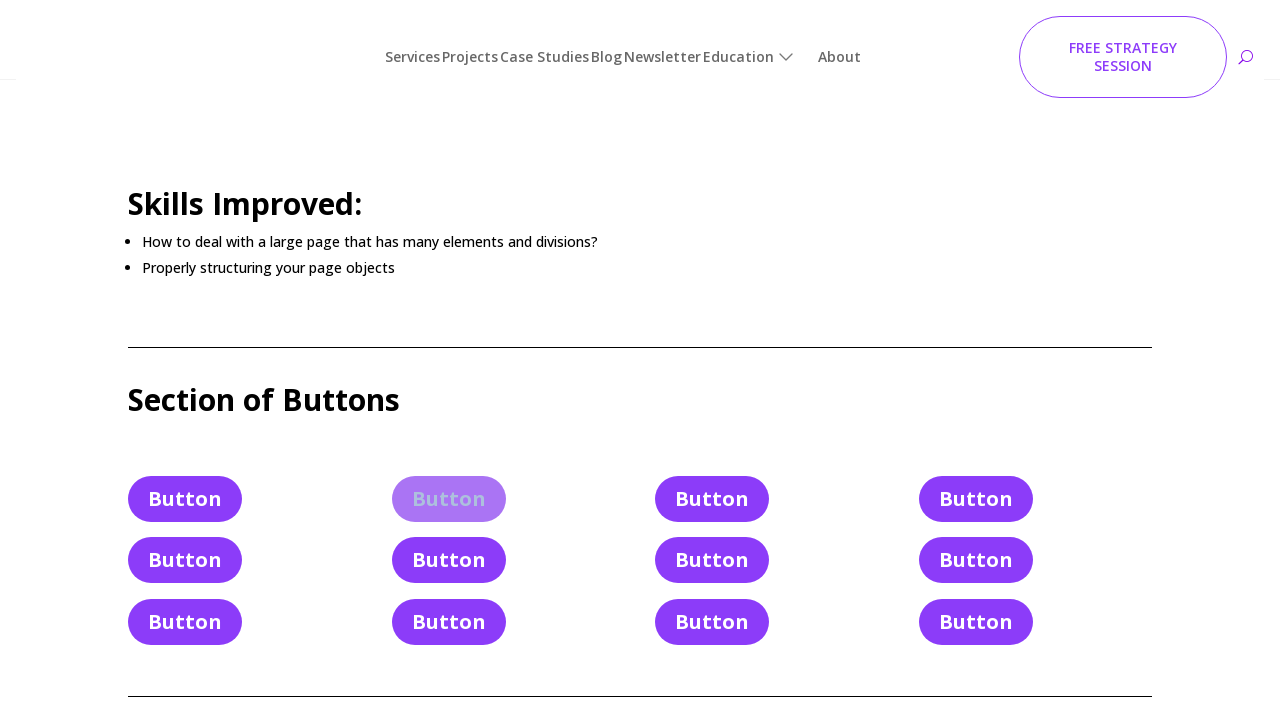

Verified button element remains visible after click
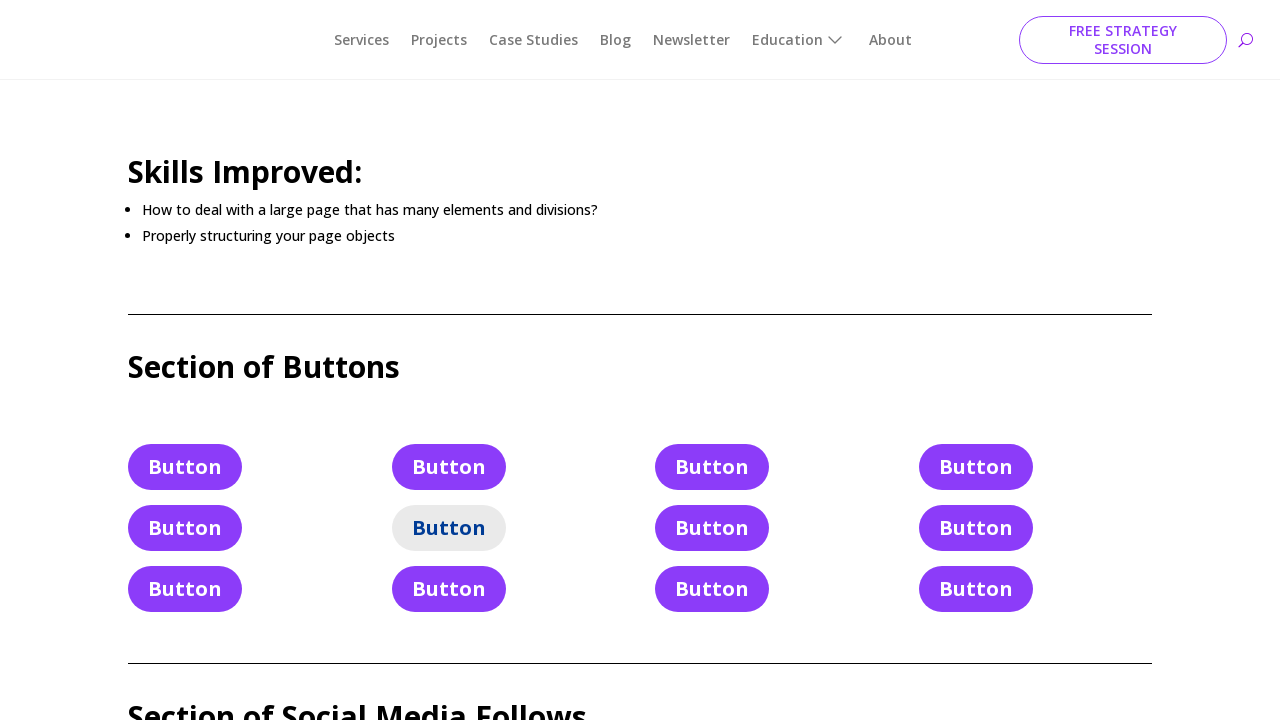

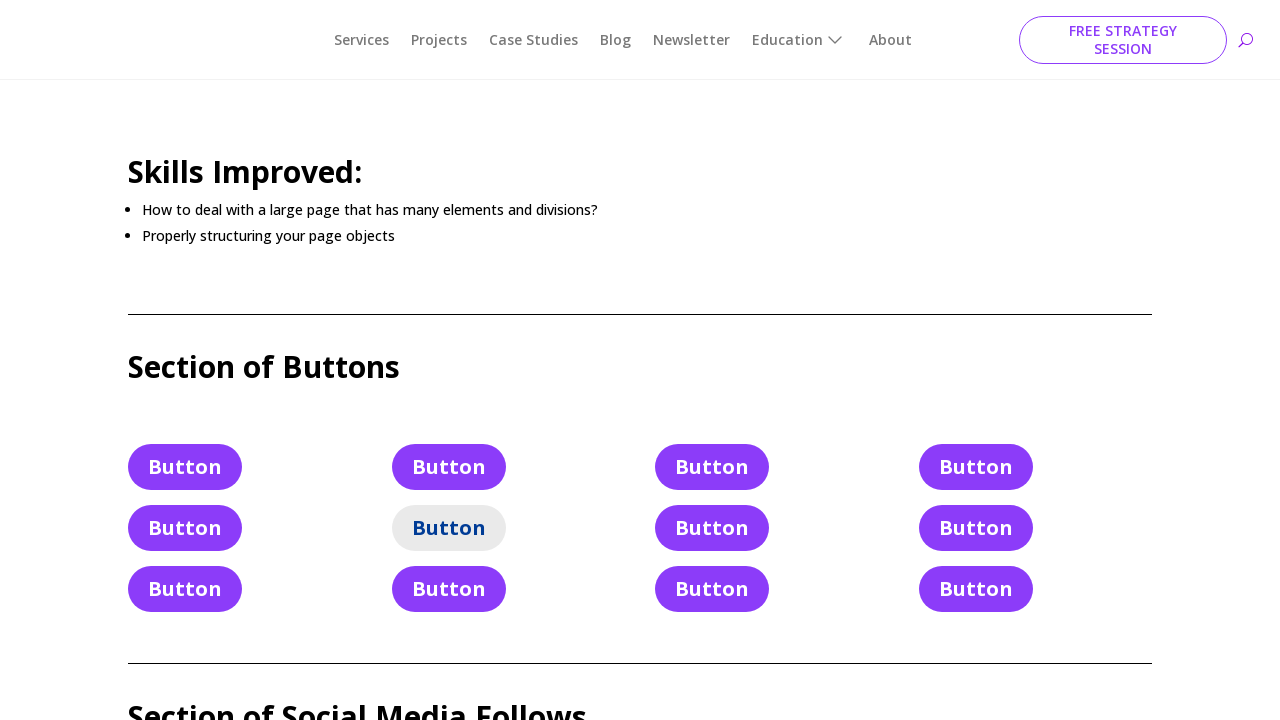